Demonstrates drag and drop action from draggable element to droppable element

Starting URL: https://crossbrowsertesting.github.io/drag-and-drop

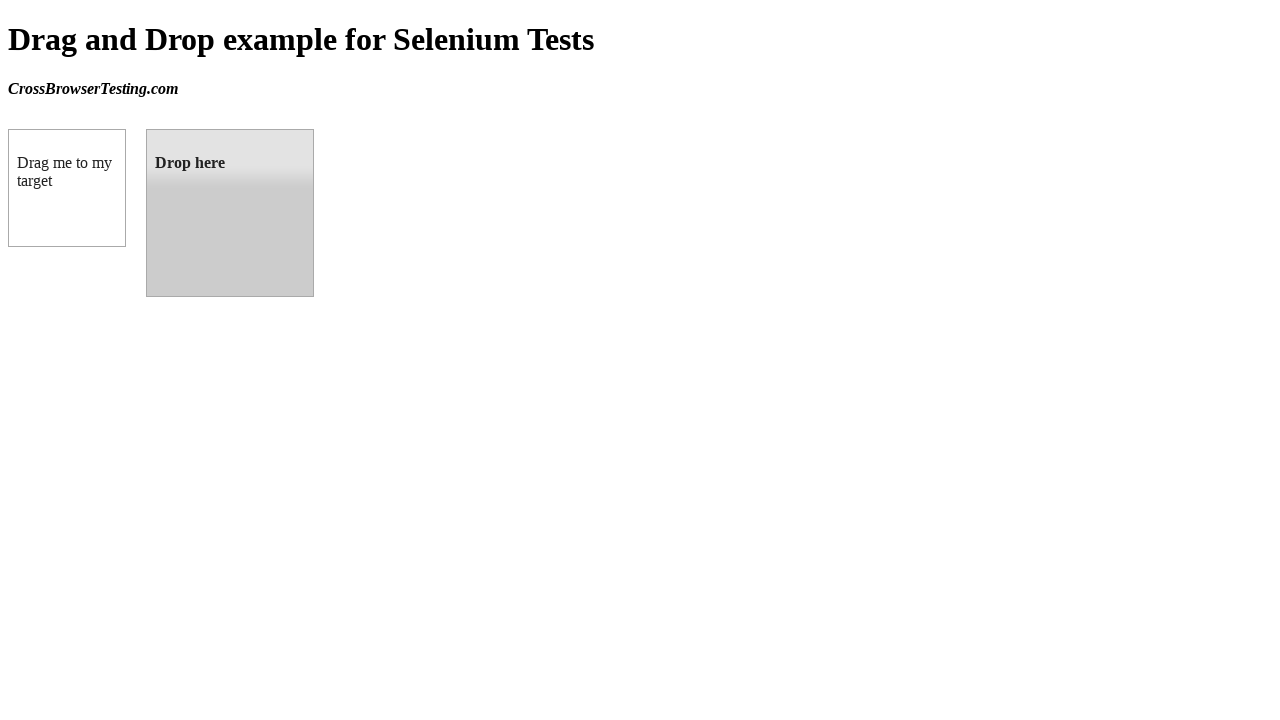

Located draggable element with id 'draggable'
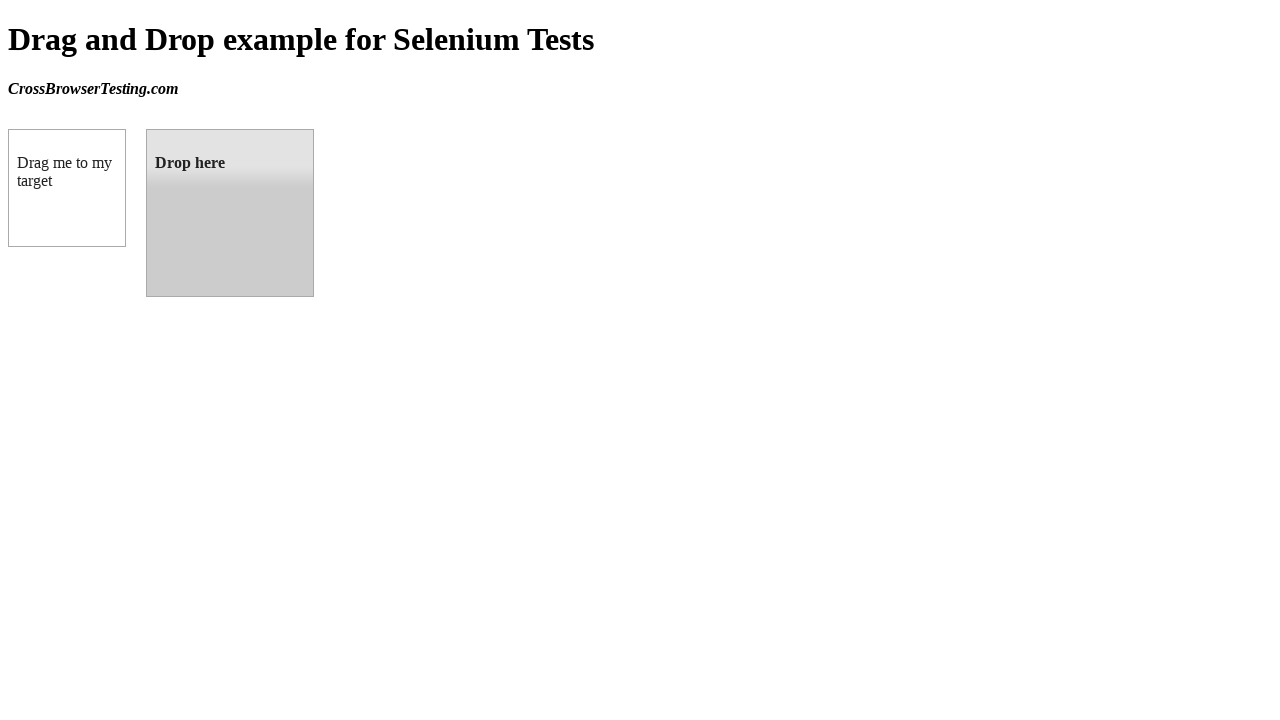

Located droppable element with id 'droppable'
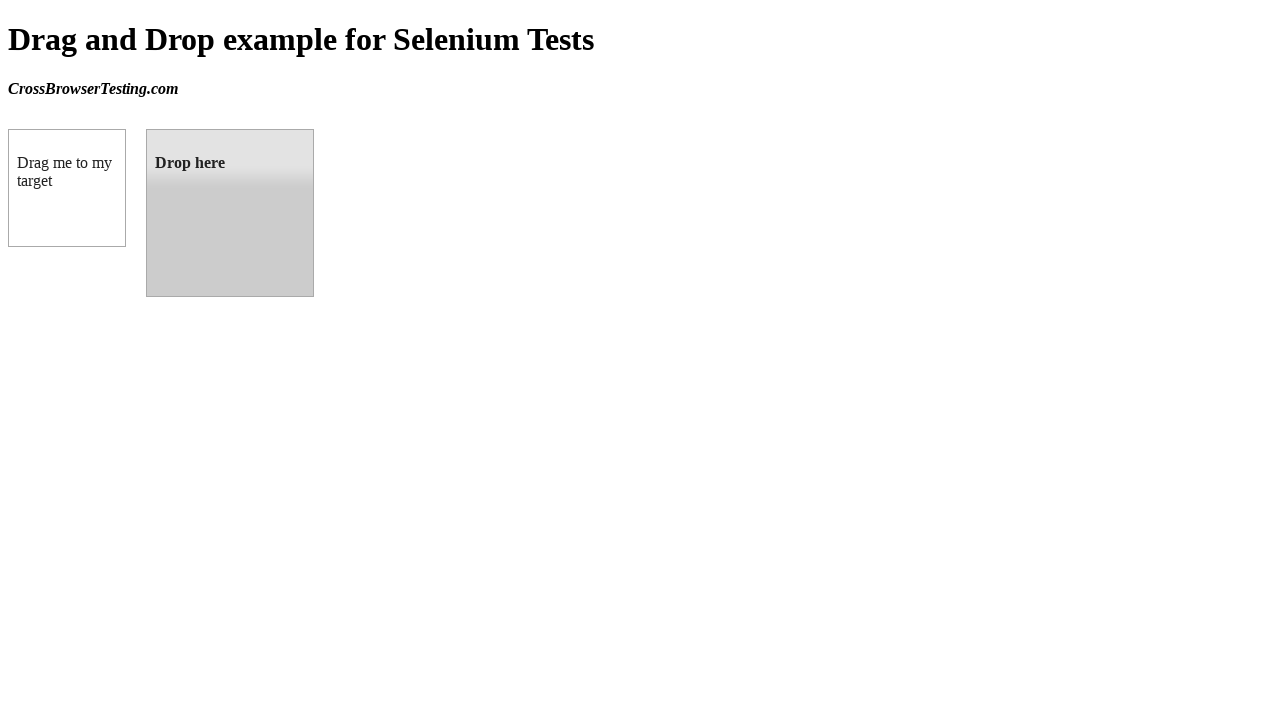

Dragged element from draggable to droppable target at (230, 213)
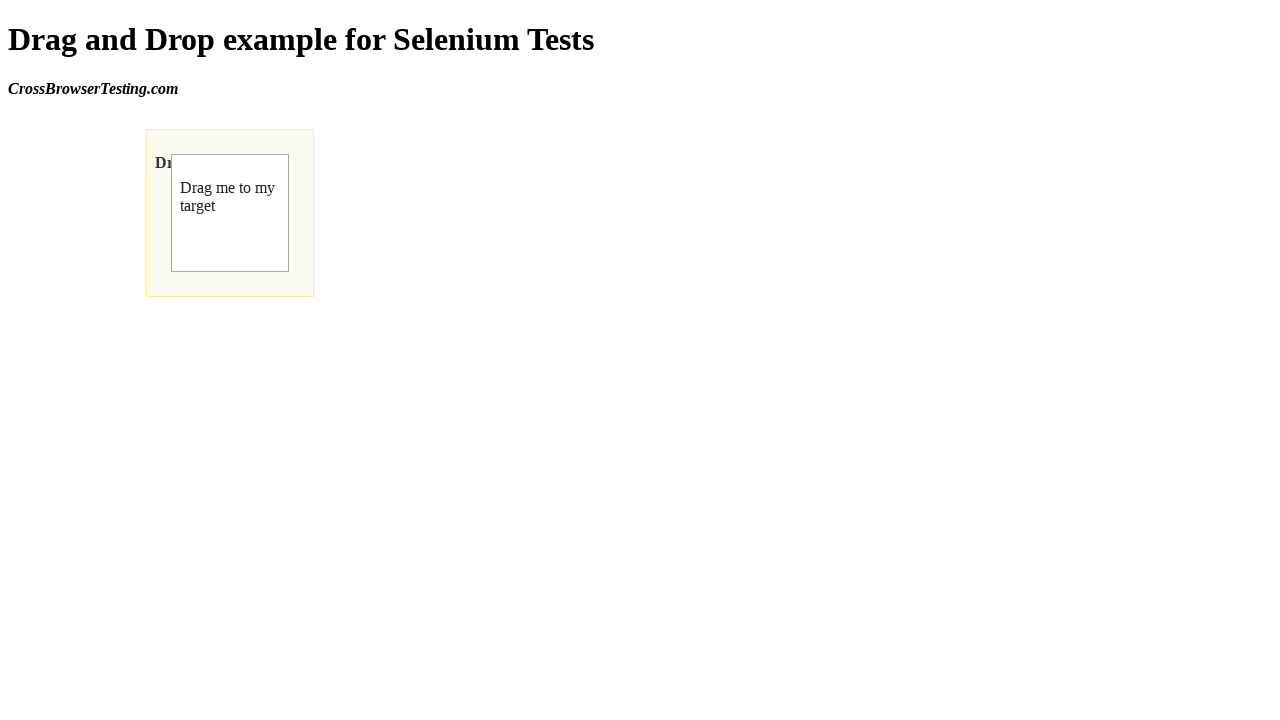

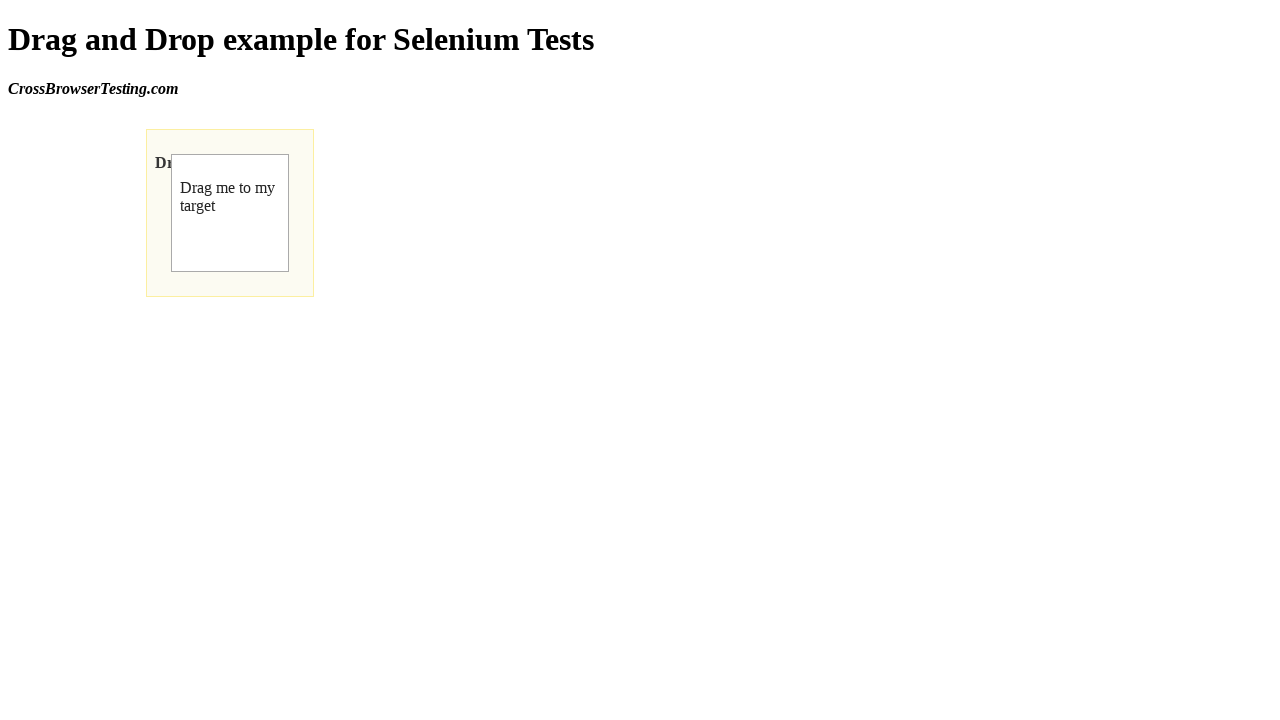